Clicks on the "Add/Remove Elements" link and verifies navigation to that page

Starting URL: https://the-internet.herokuapp.com/

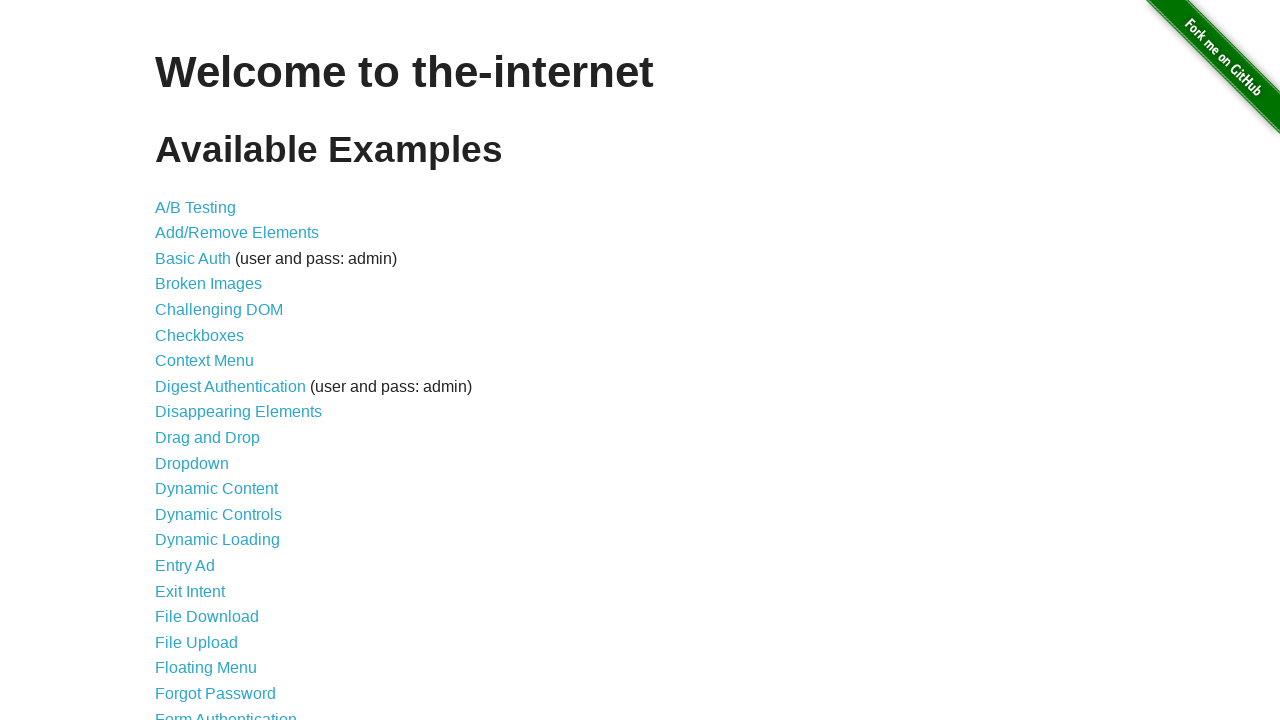

Clicked on the 'Add/Remove Elements' link at (237, 233) on text=Add/Remove Elements
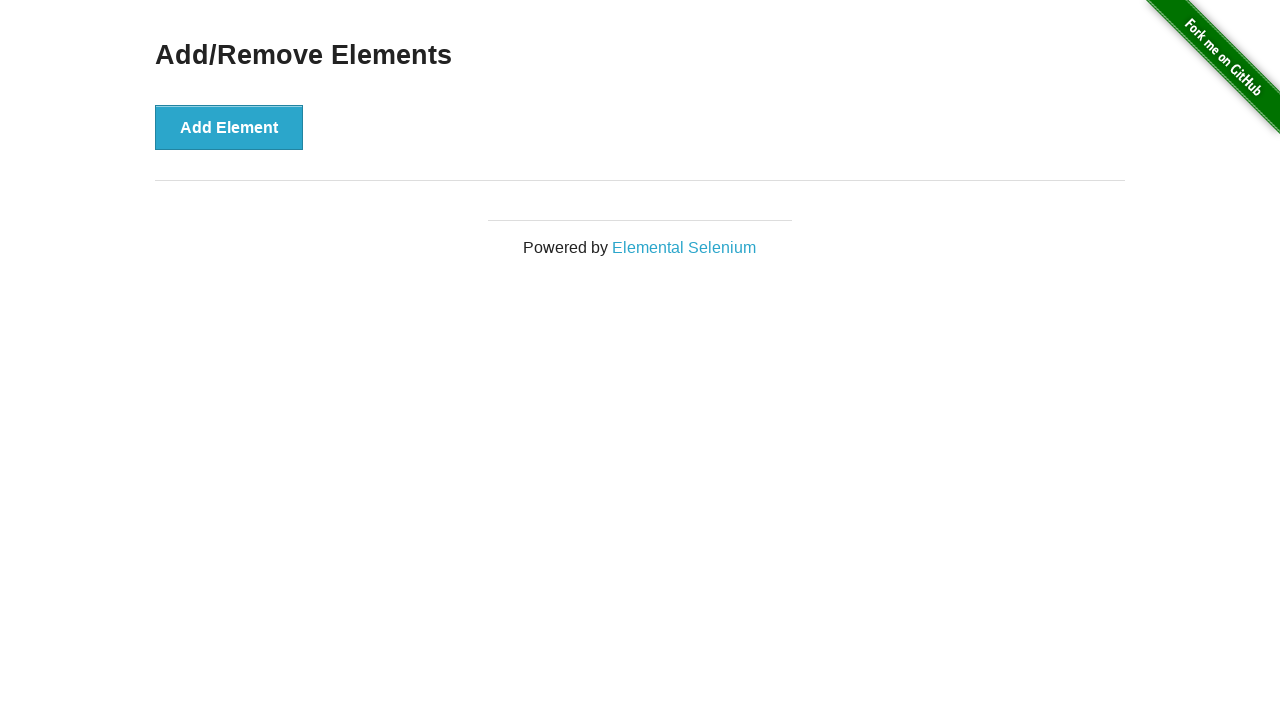

Waited for the page header to load
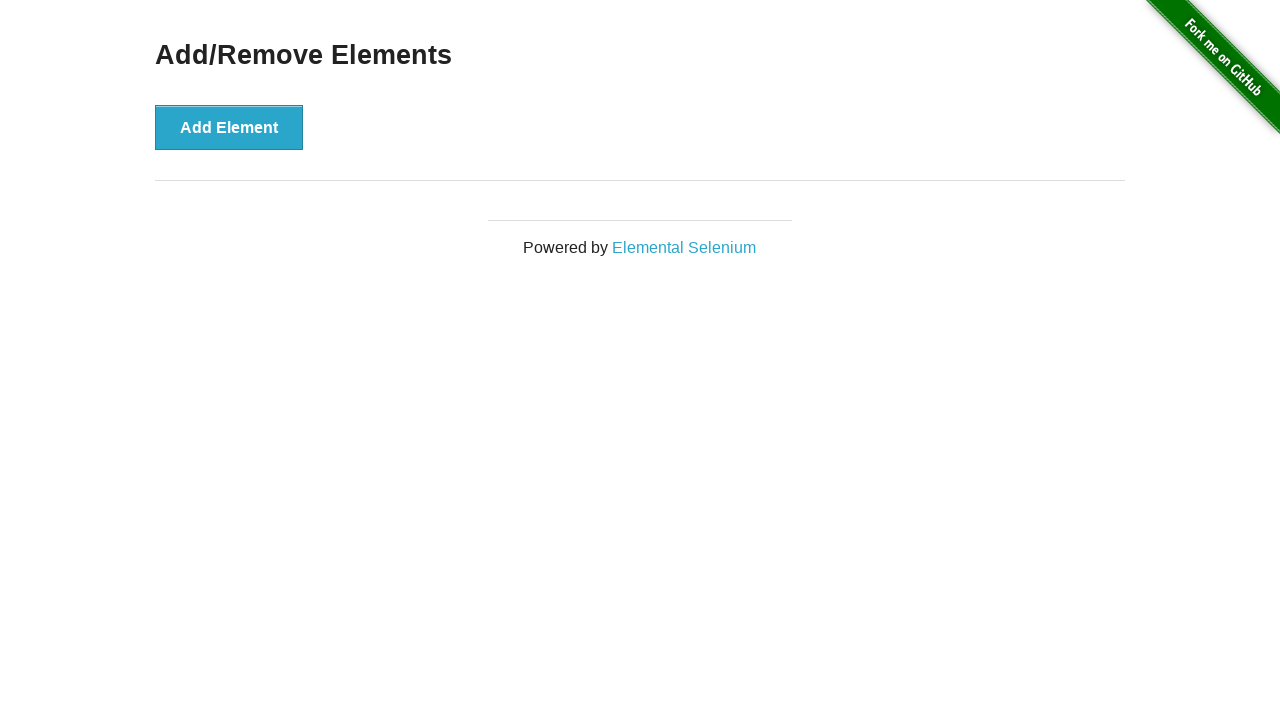

Verified page header text is 'Add/Remove Elements'
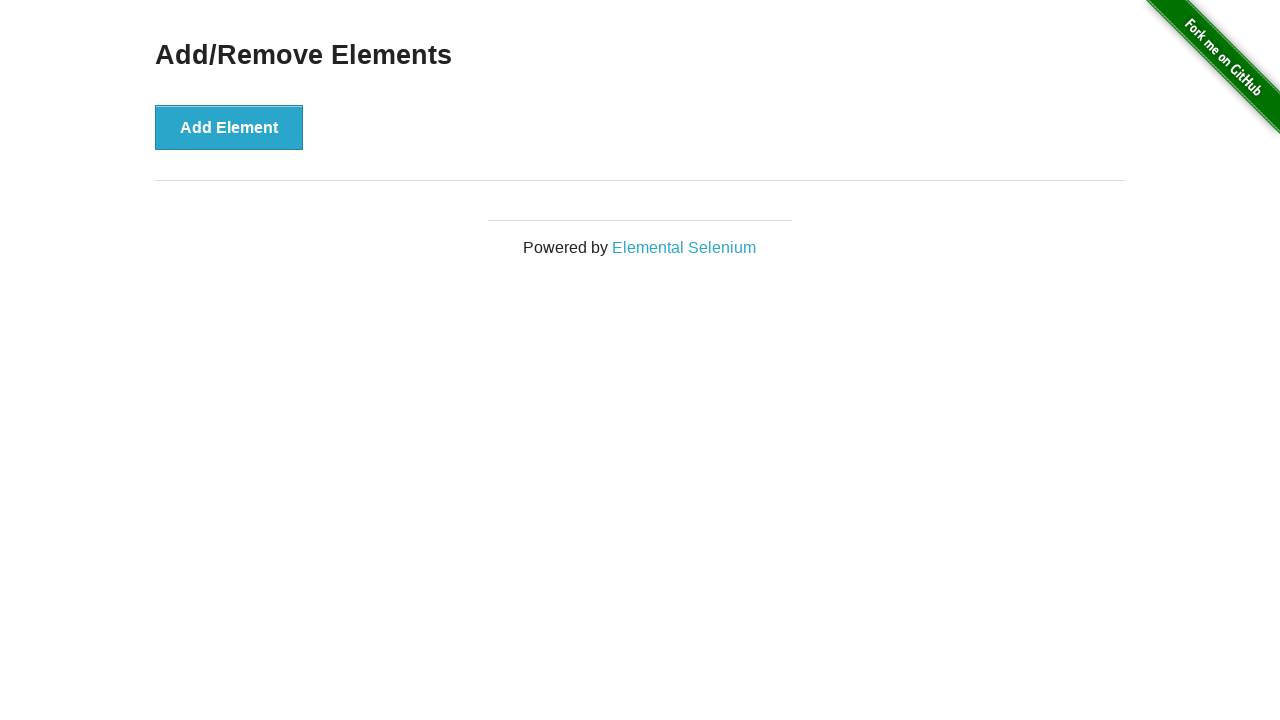

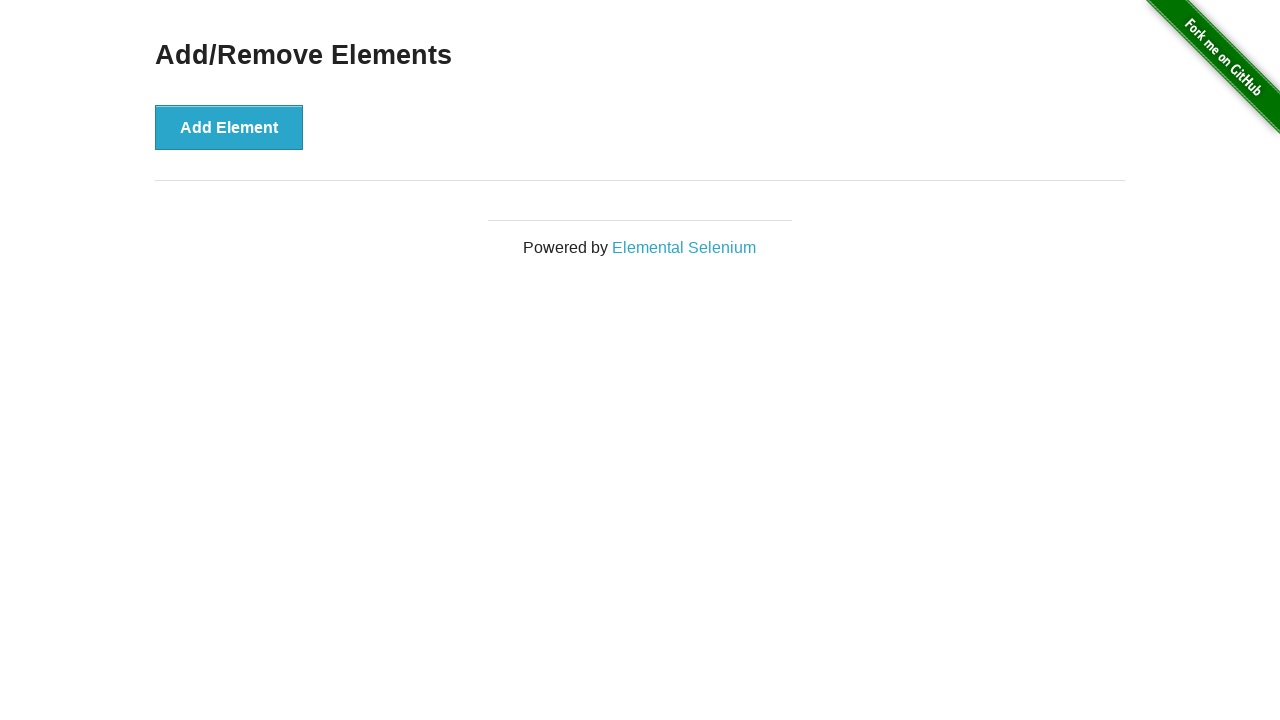